Tests clicking on the pricing link and verifying the button names on the pricing page

Starting URL: https://ipbase.com/

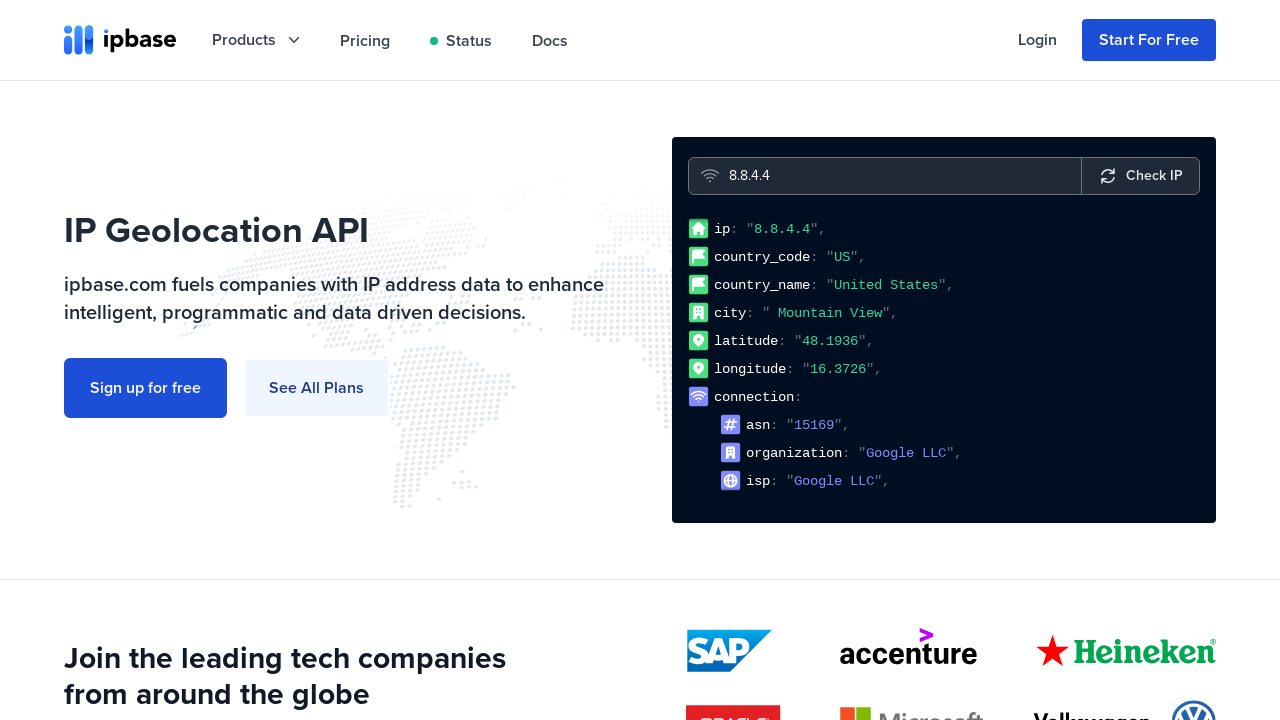

Clicked on pricing/plans link at (365, 40) on xpath=//div[starts-with(@class, 'hidden relative')]/child::a[1]
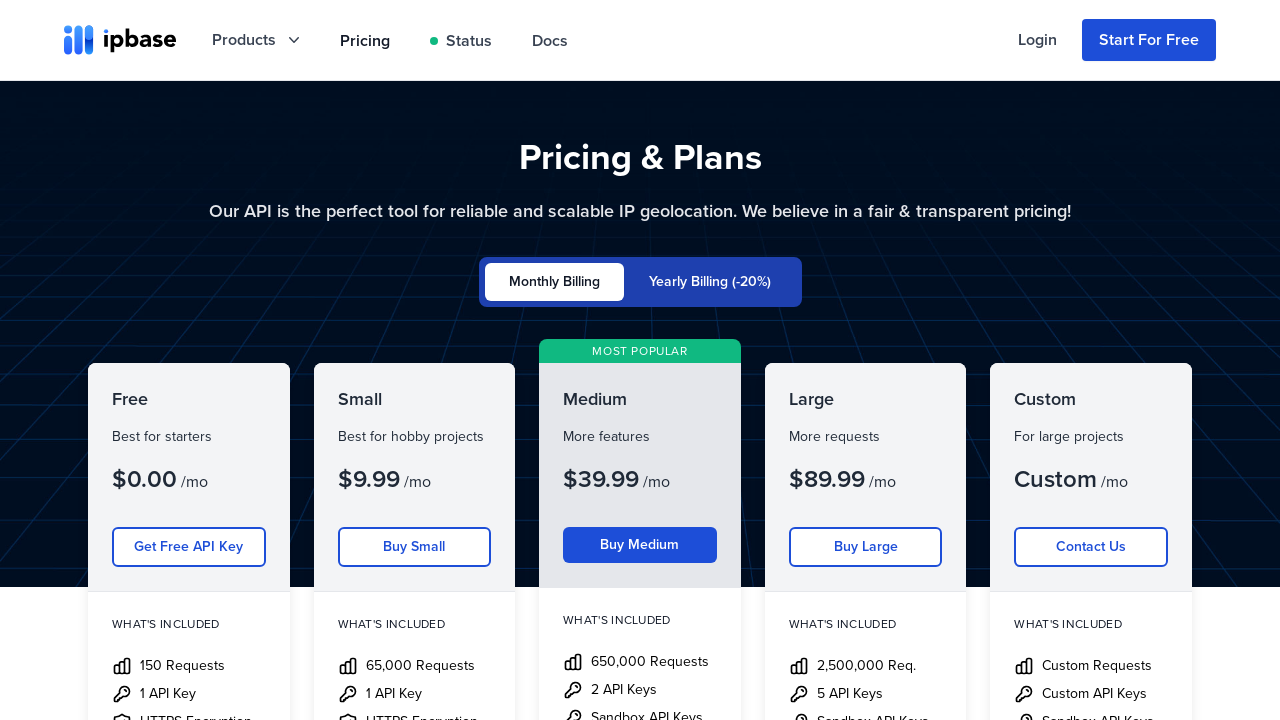

Pricing page loaded and button elements are visible
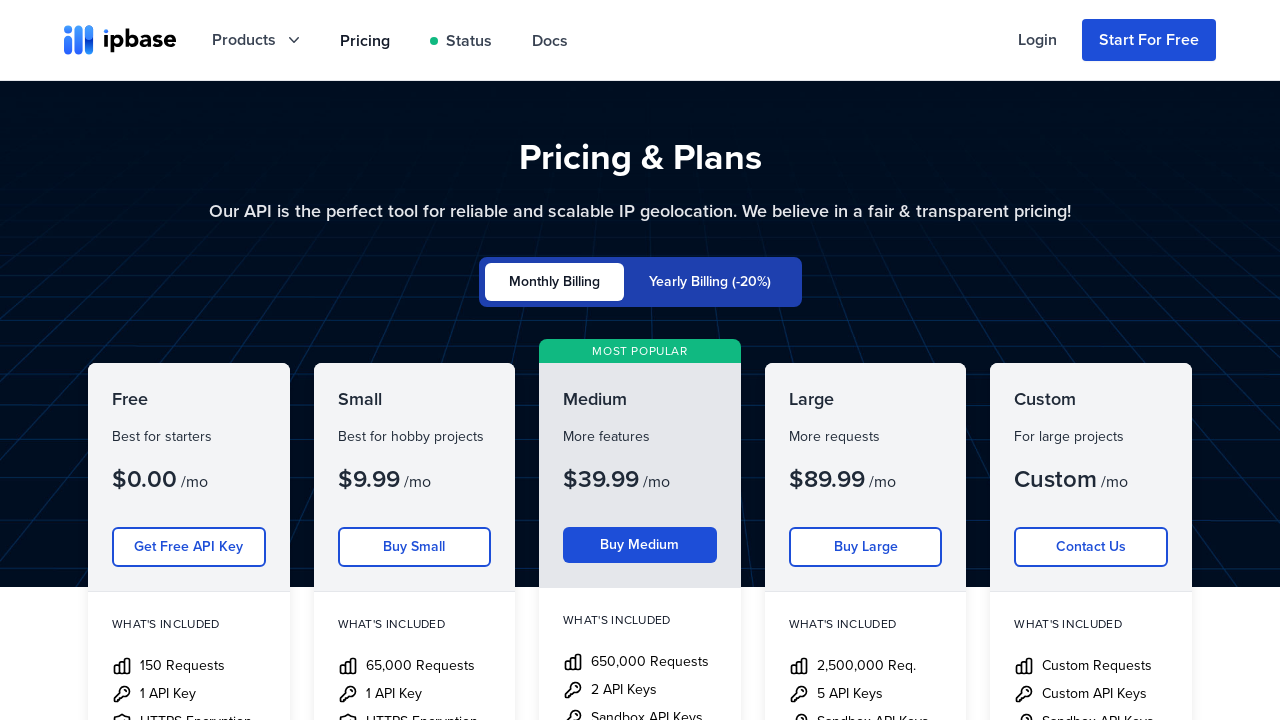

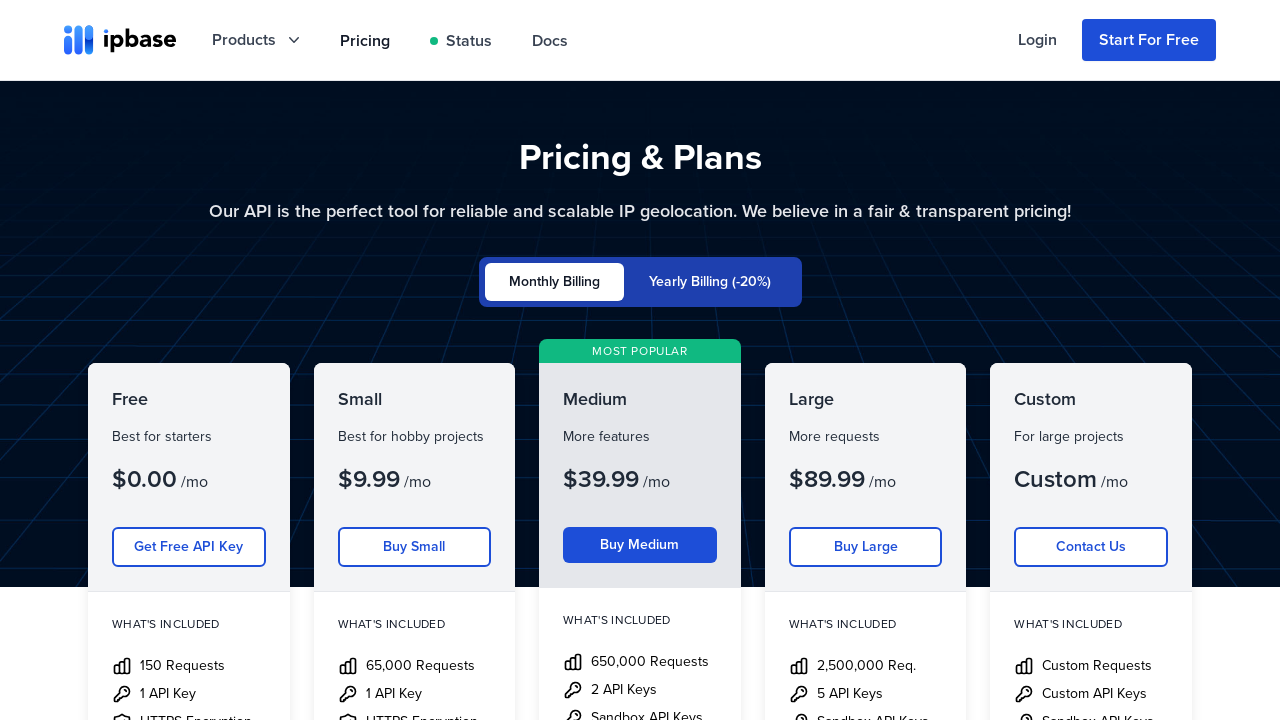